Navigates to Etherscan homepage to test page loading

Starting URL: https://etherscan.io/

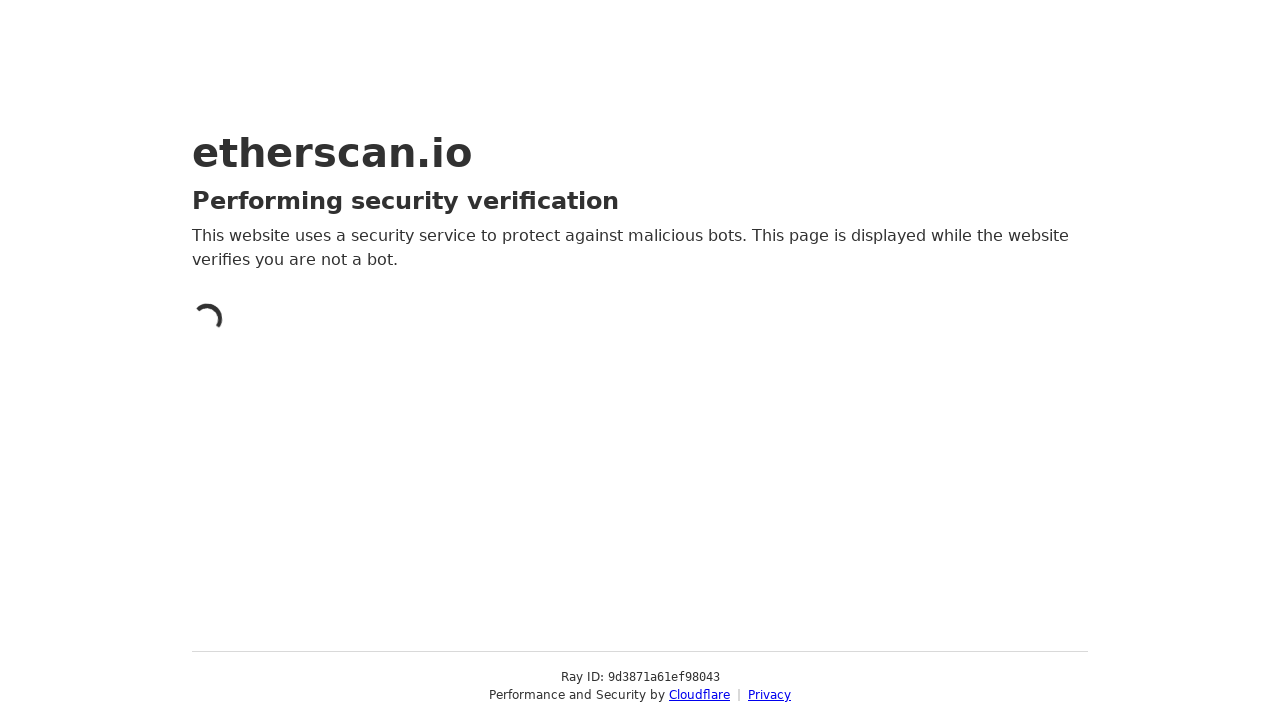

Waited for Etherscan homepage to reach network idle state
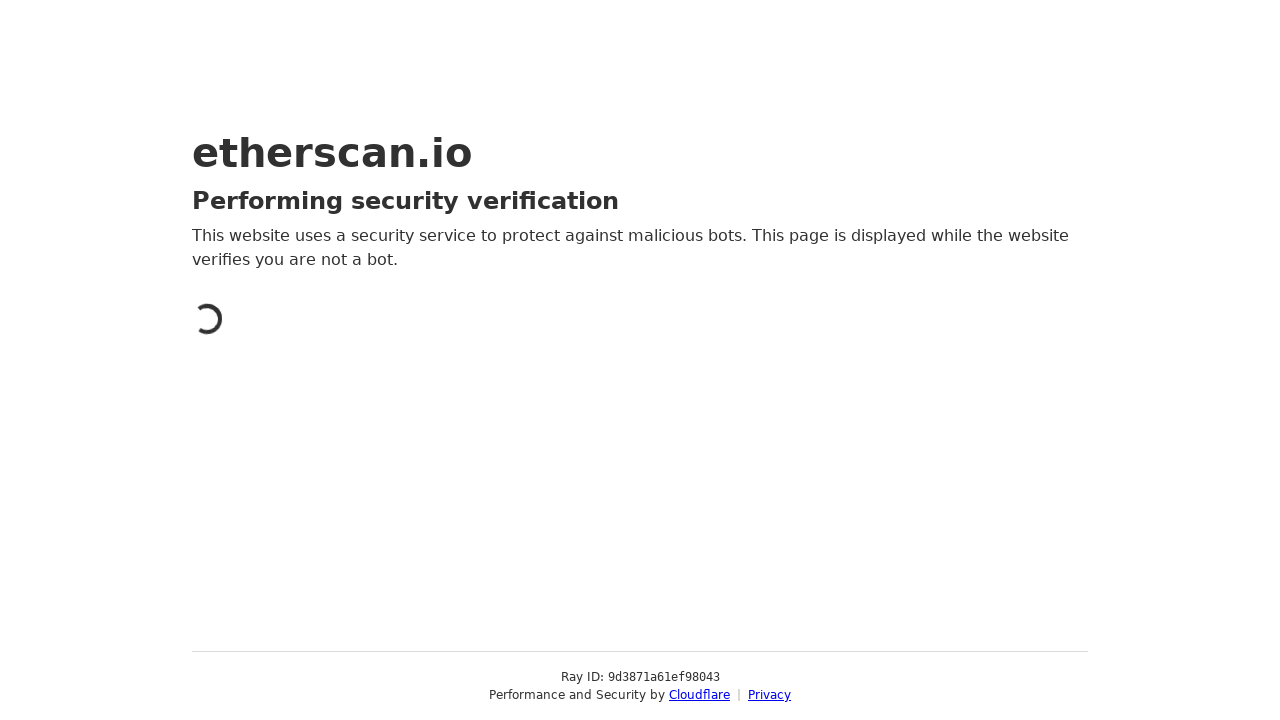

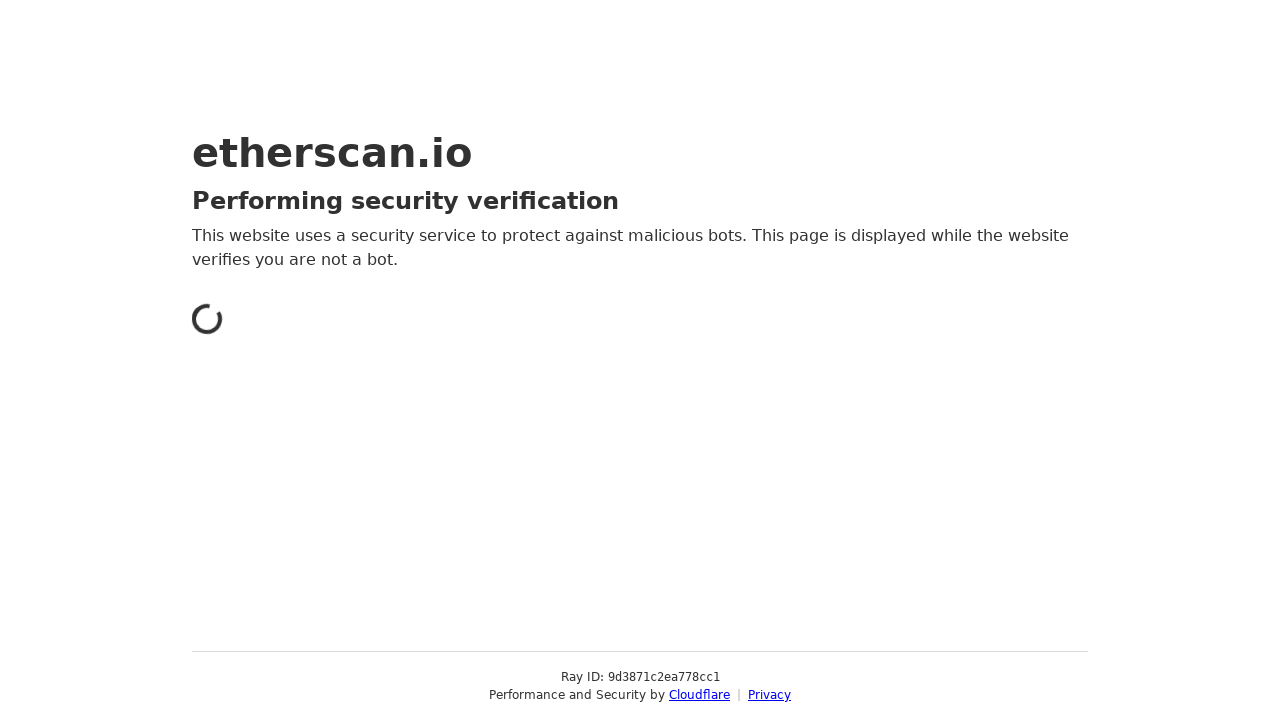